Tests browser back button navigation between filter views

Starting URL: https://demo.playwright.dev/todomvc

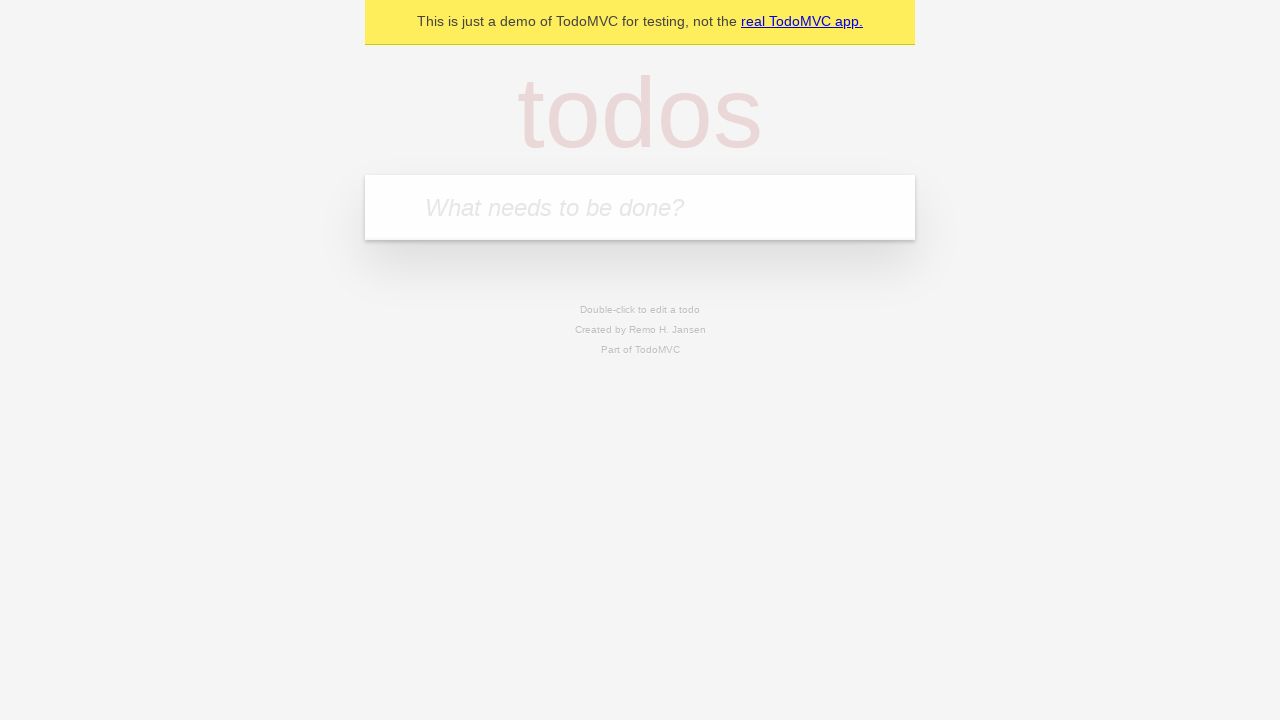

Filled todo input with 'buy some cheese' on internal:attr=[placeholder="What needs to be done?"i]
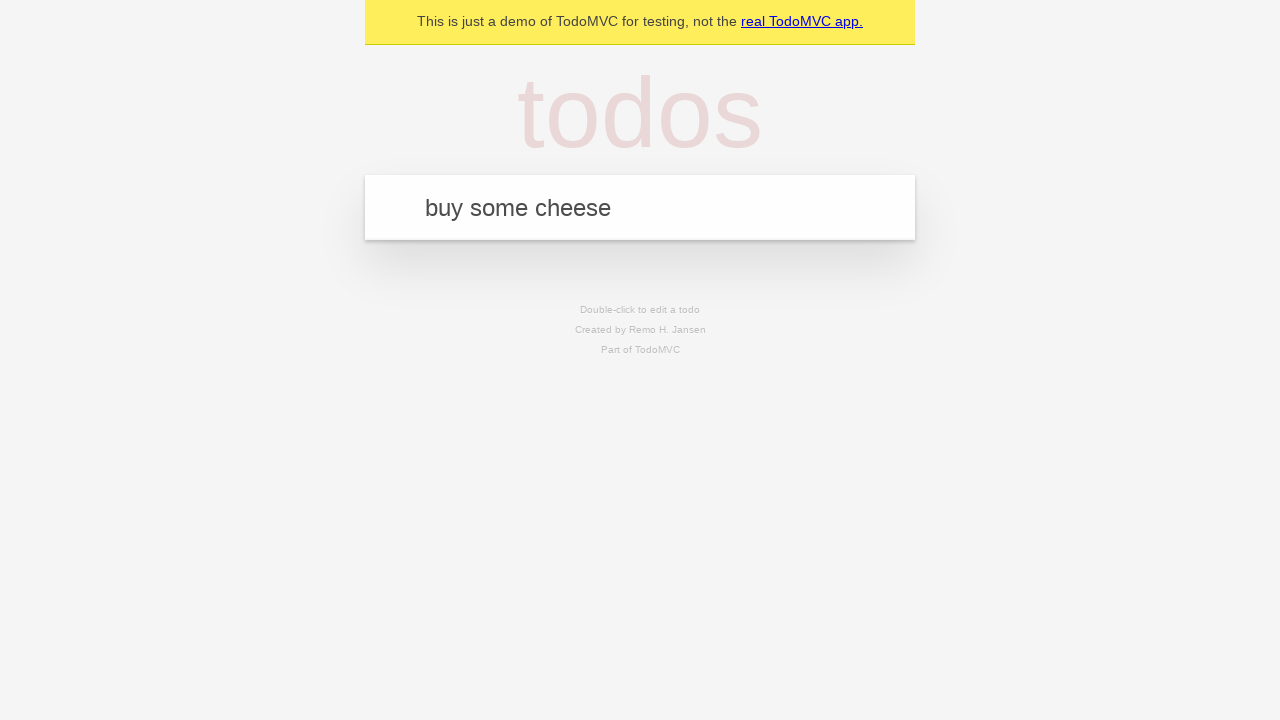

Pressed Enter to create first todo item on internal:attr=[placeholder="What needs to be done?"i]
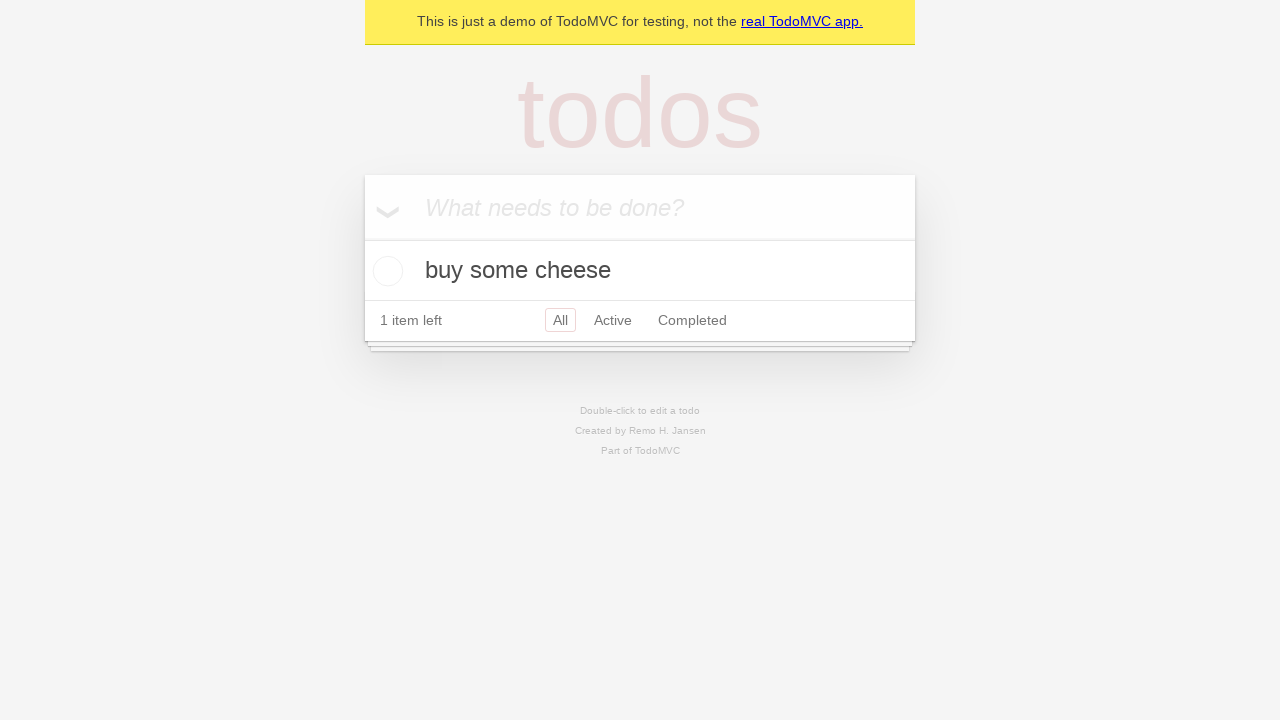

Filled todo input with 'feed the cat' on internal:attr=[placeholder="What needs to be done?"i]
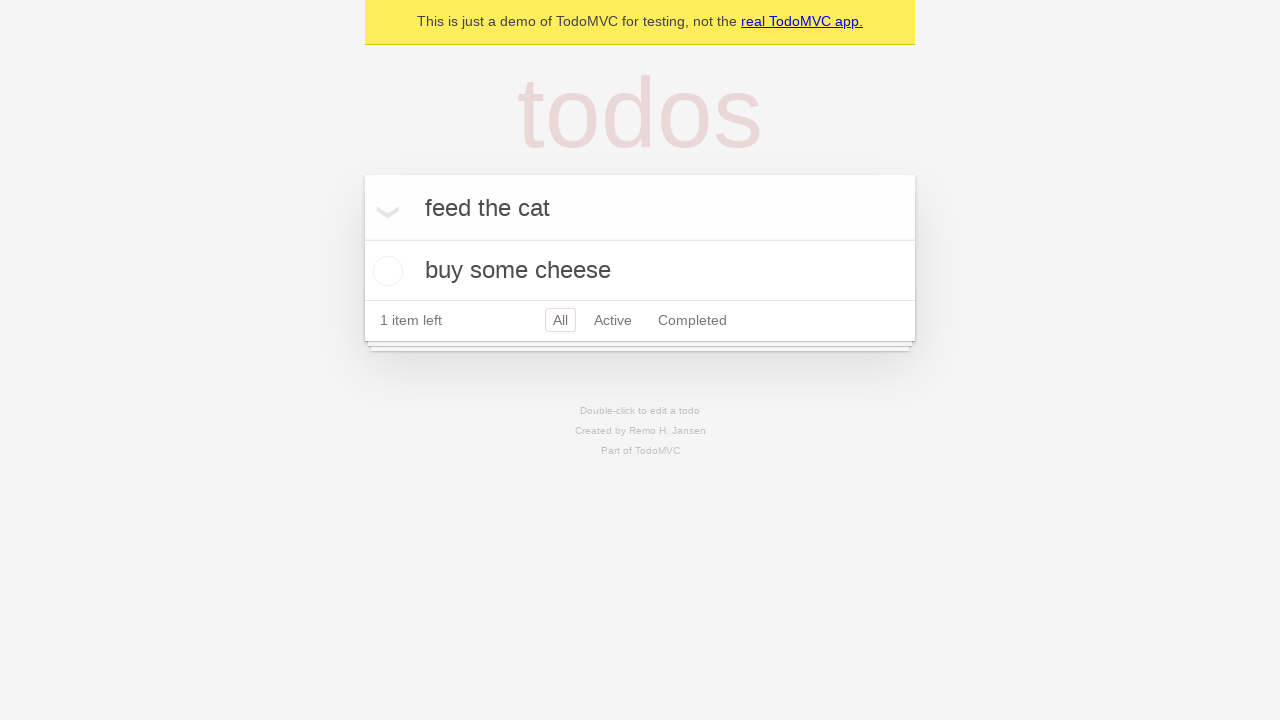

Pressed Enter to create second todo item on internal:attr=[placeholder="What needs to be done?"i]
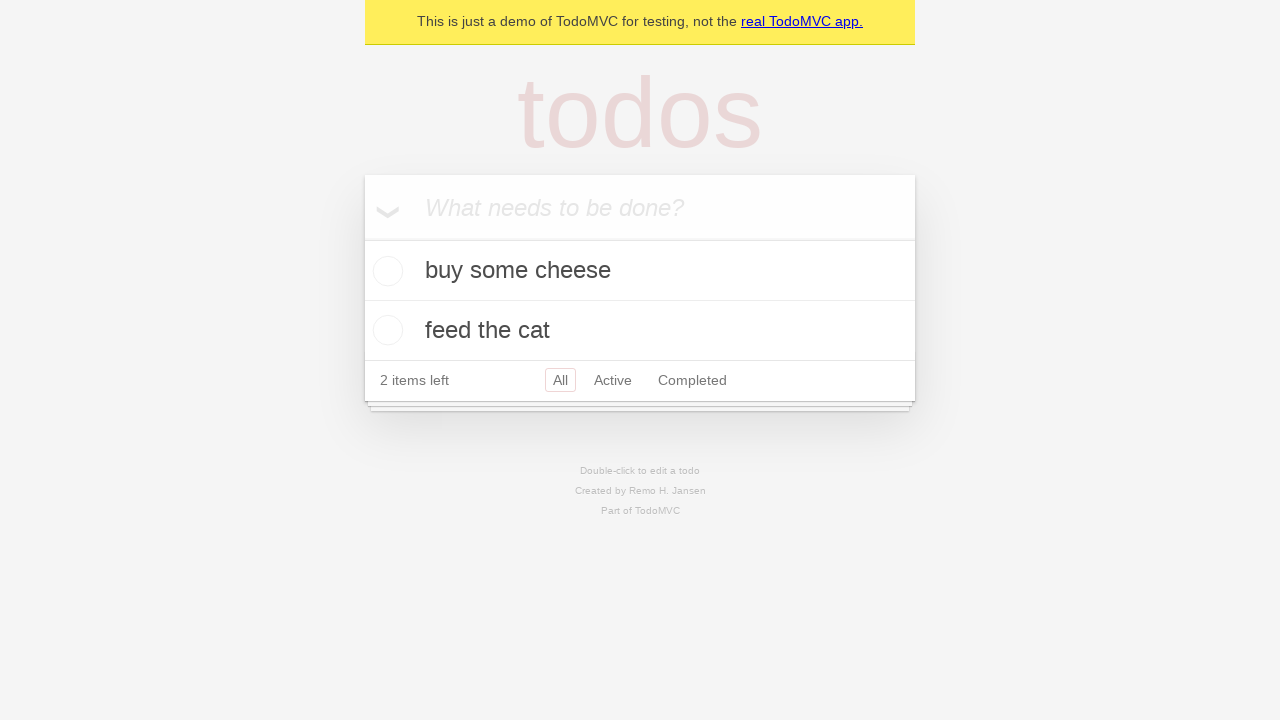

Filled todo input with 'book a doctors appointment' on internal:attr=[placeholder="What needs to be done?"i]
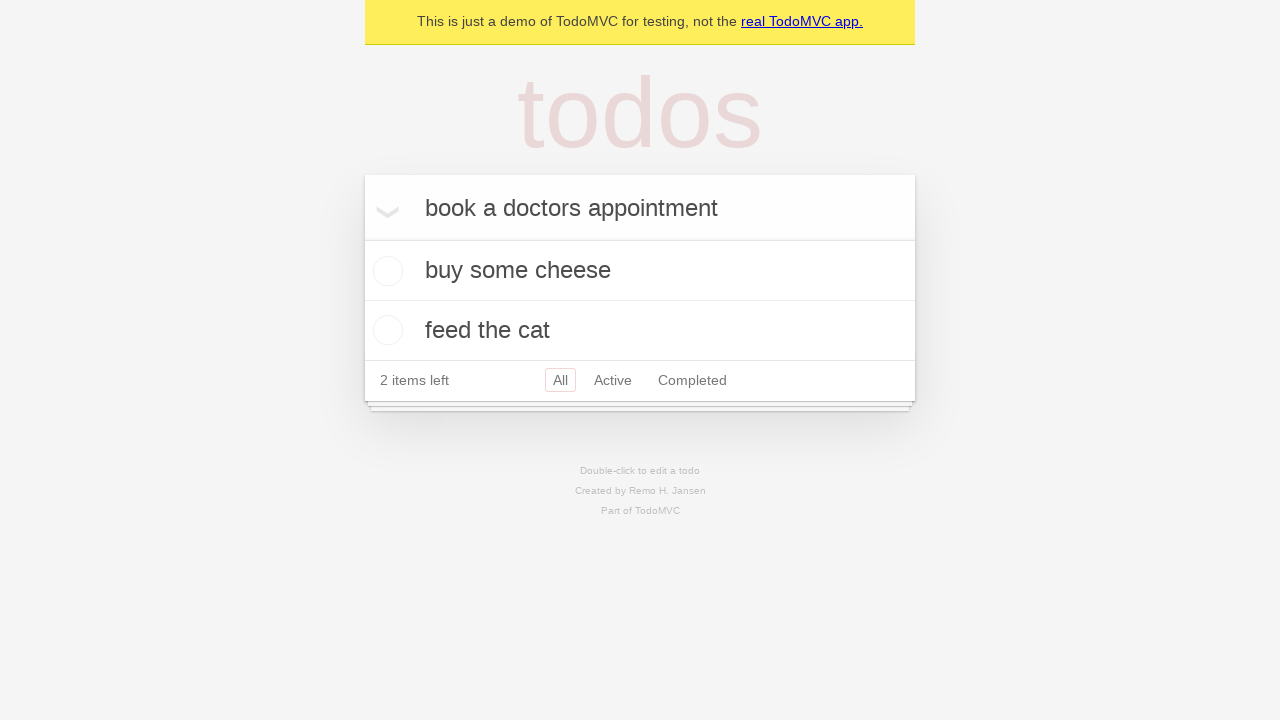

Pressed Enter to create third todo item on internal:attr=[placeholder="What needs to be done?"i]
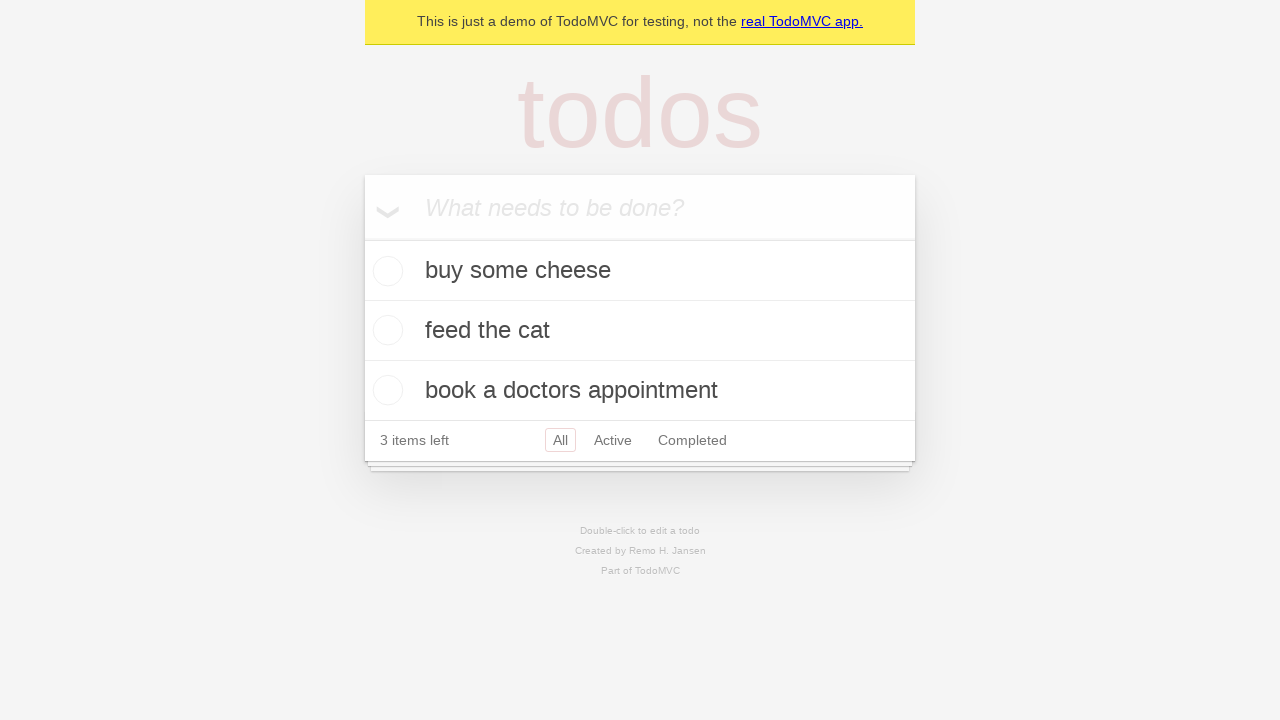

Checked the second todo item at (385, 330) on internal:testid=[data-testid="todo-item"s] >> nth=1 >> internal:role=checkbox
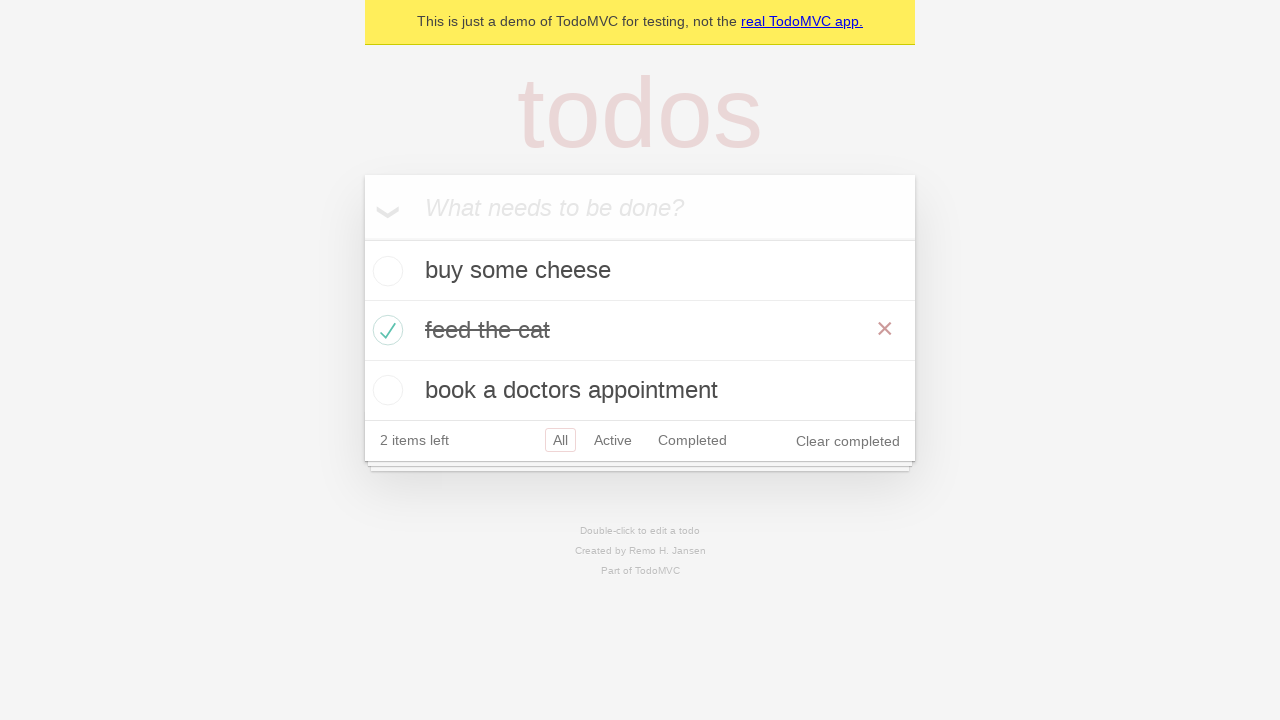

Clicked 'All' filter to view all todo items at (560, 440) on internal:role=link[name="All"i]
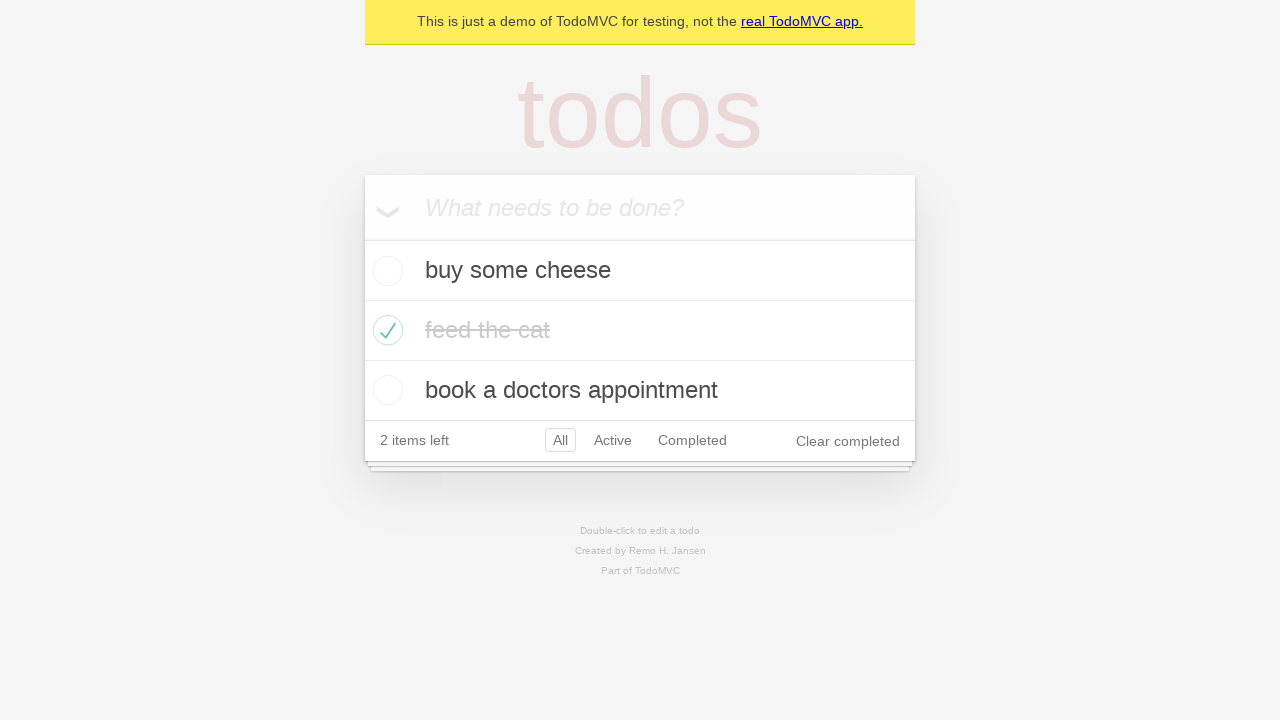

Clicked 'Active' filter to view active todo items at (613, 440) on internal:role=link[name="Active"i]
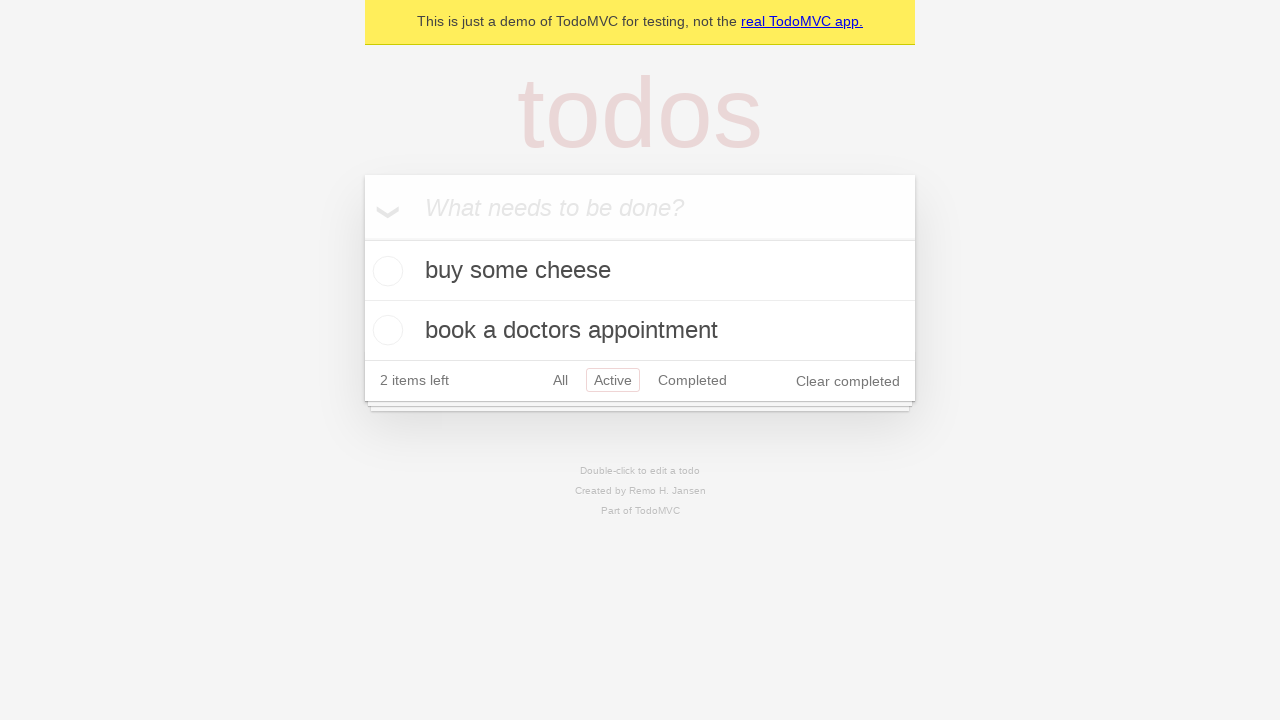

Clicked 'Completed' filter to view completed todo items at (692, 380) on internal:role=link[name="Completed"i]
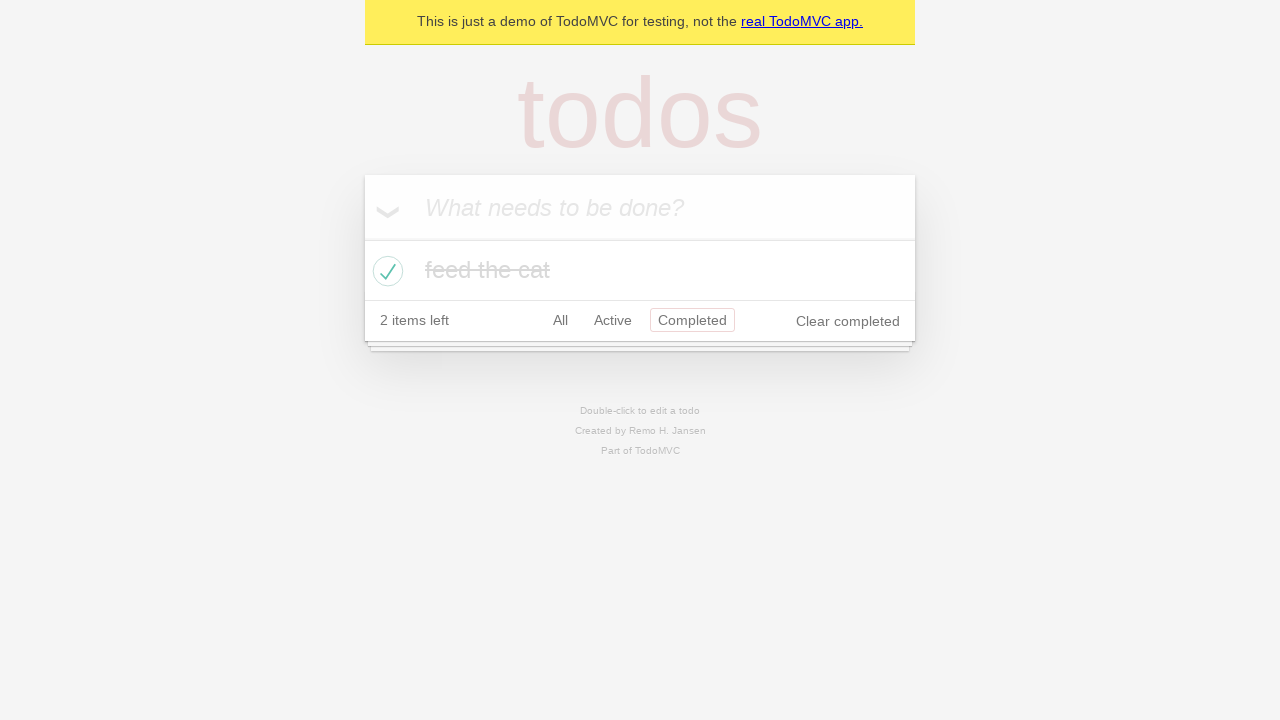

Navigated back to 'Active' filter view
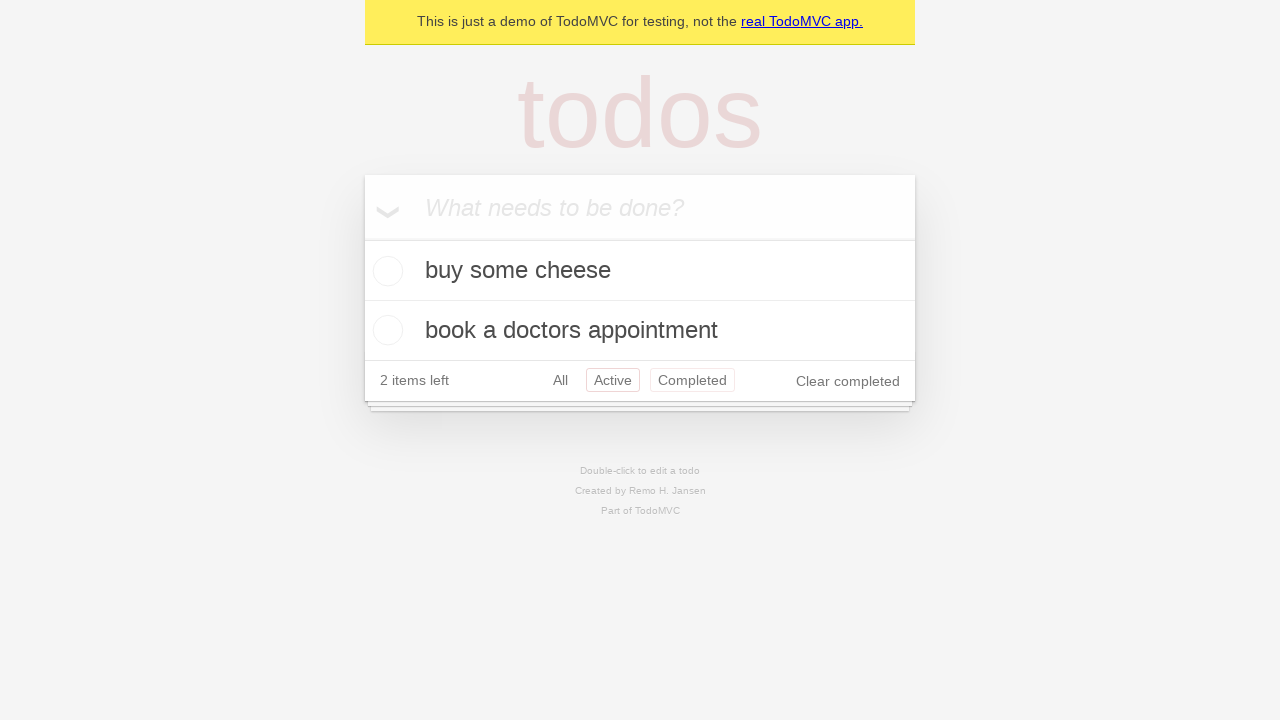

Navigated back to 'All' filter view
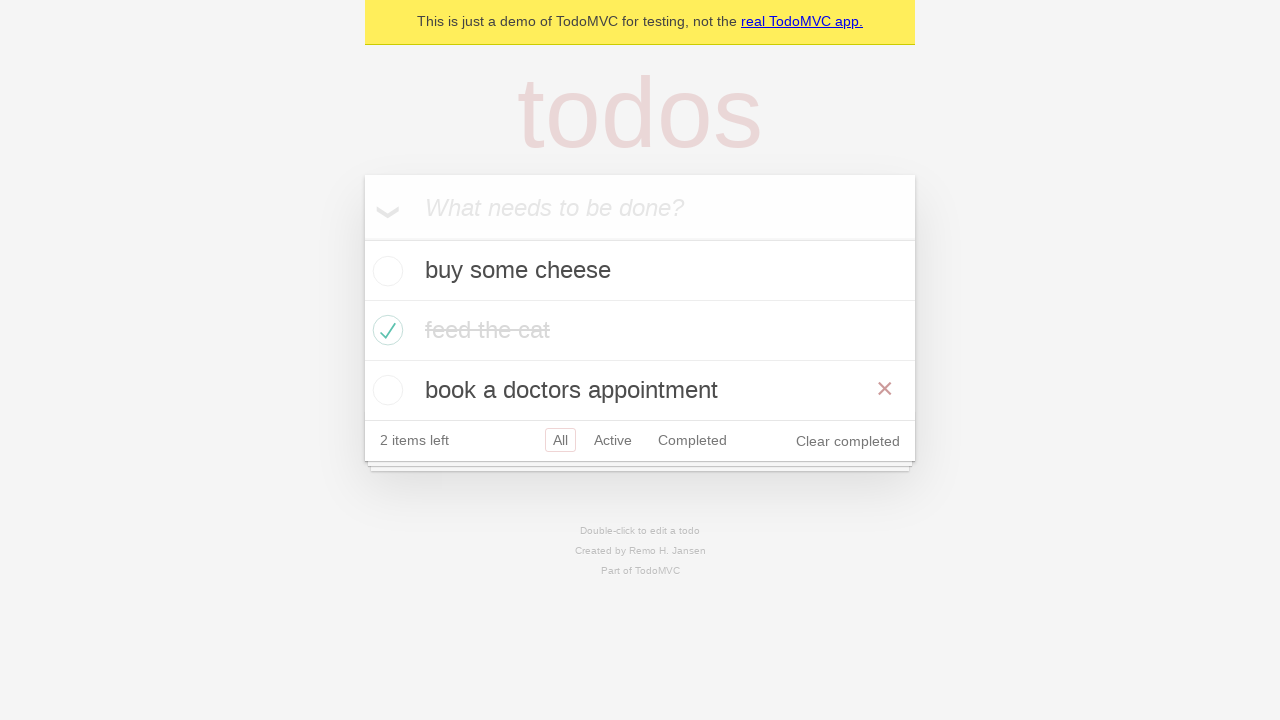

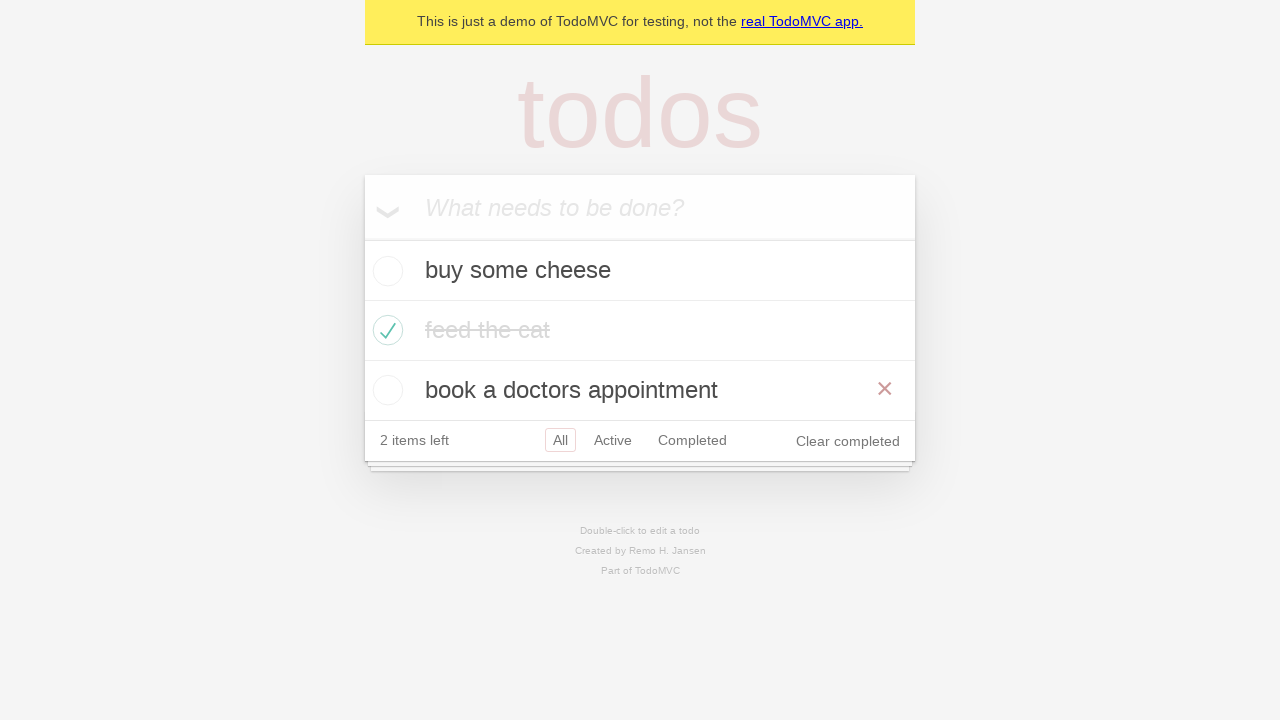